Tests JavaScript alert and confirm dialog handling by entering text in a name field, triggering an alert, accepting it, then triggering a confirm dialog and dismissing it.

Starting URL: https://rahulshettyacademy.com/AutomationPractice/

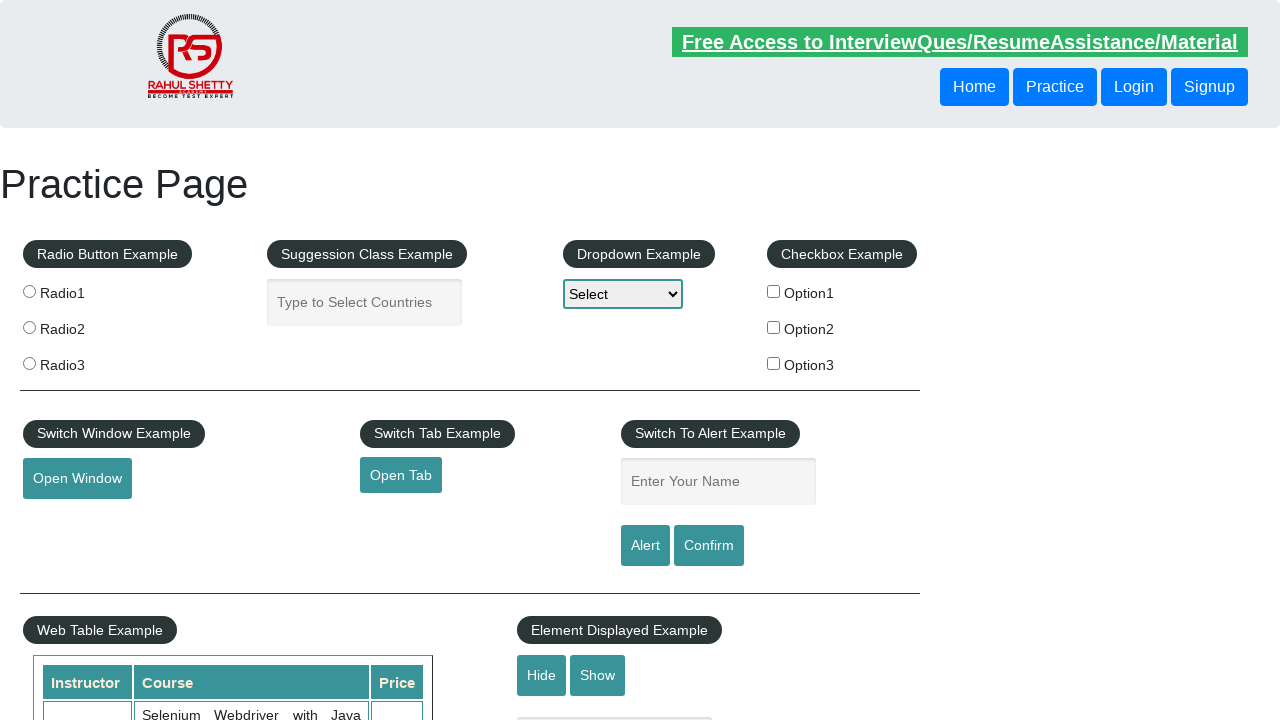

Filled name field with 'Anu' on #name
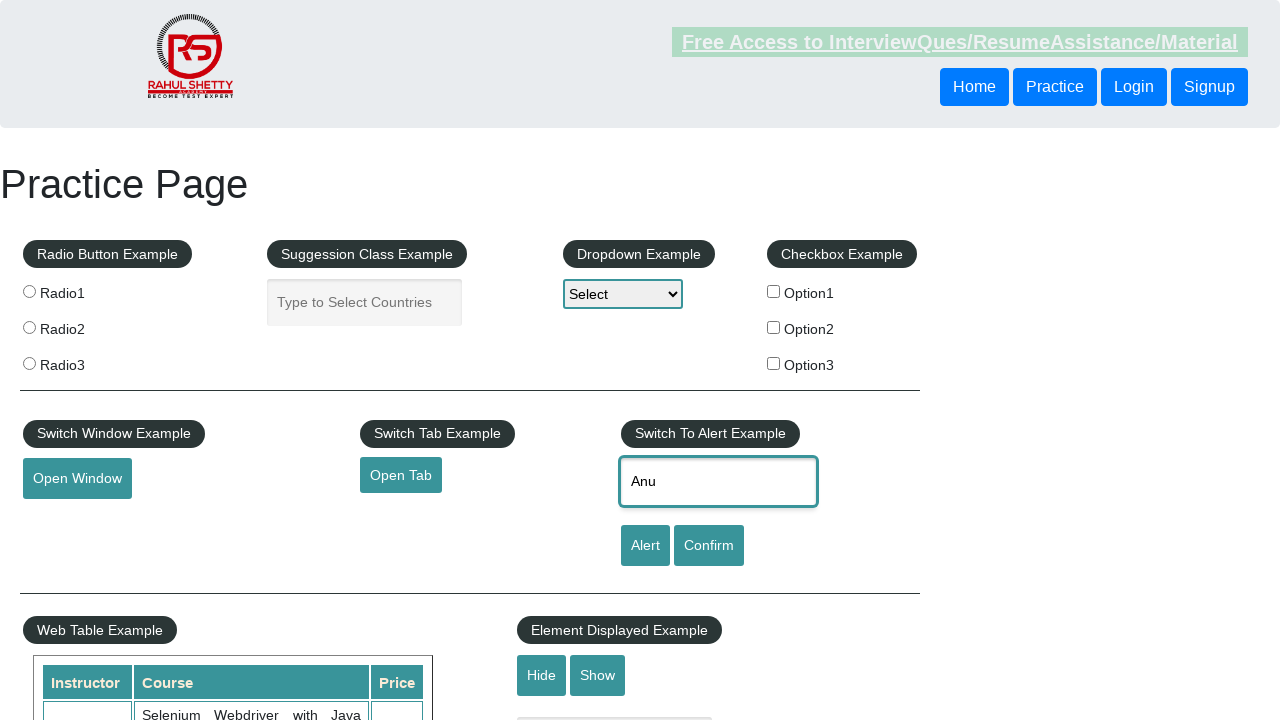

Clicked alert button to trigger JavaScript alert at (645, 546) on #alertbtn
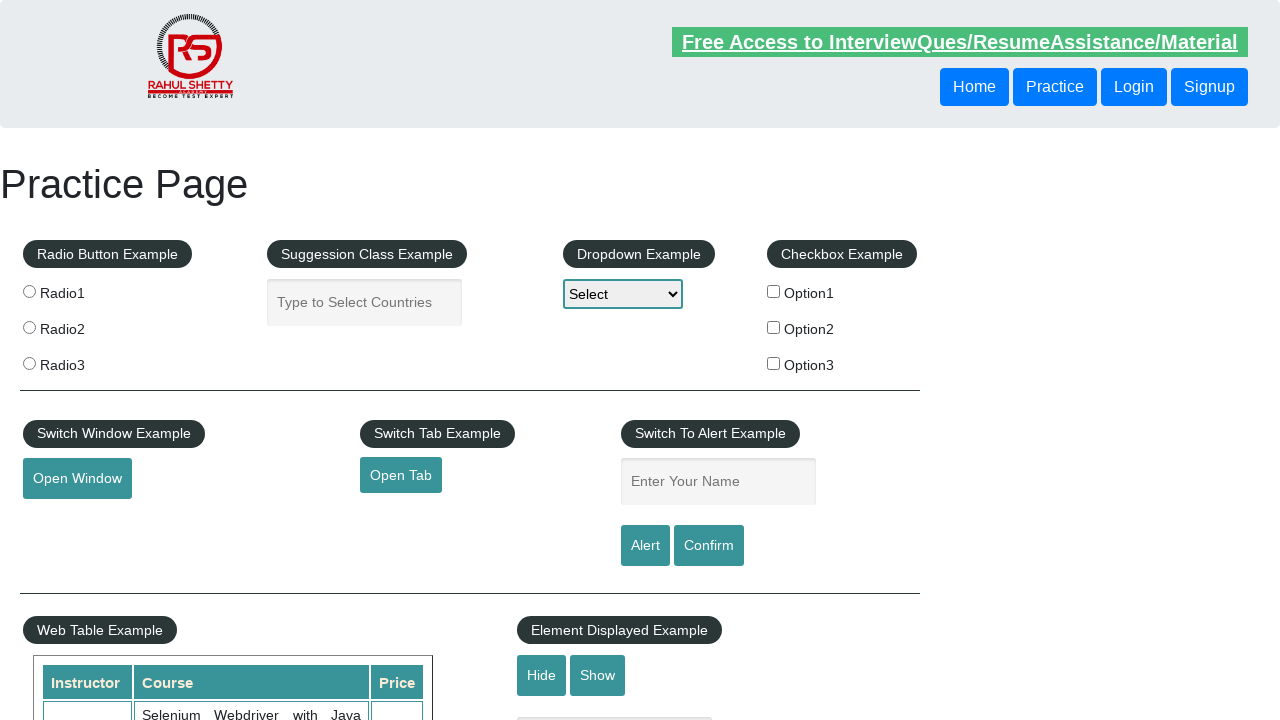

Set up dialog handler to accept alert
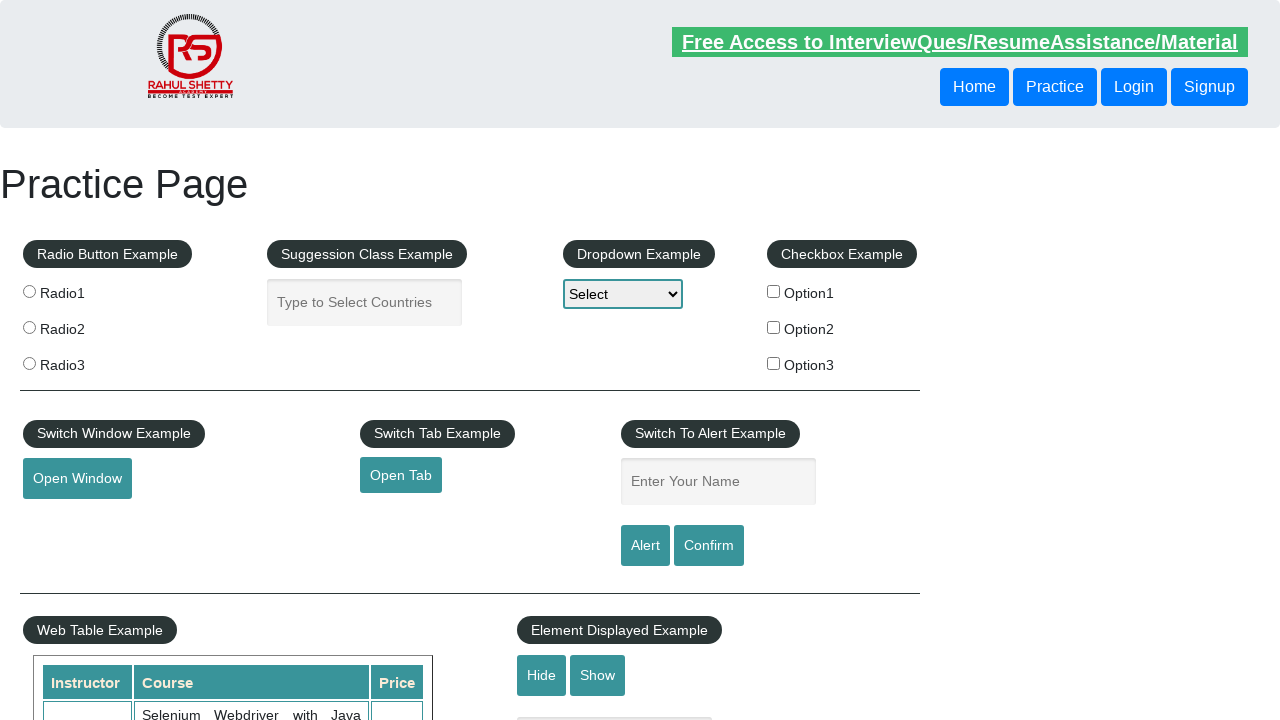

Waited for alert to be processed
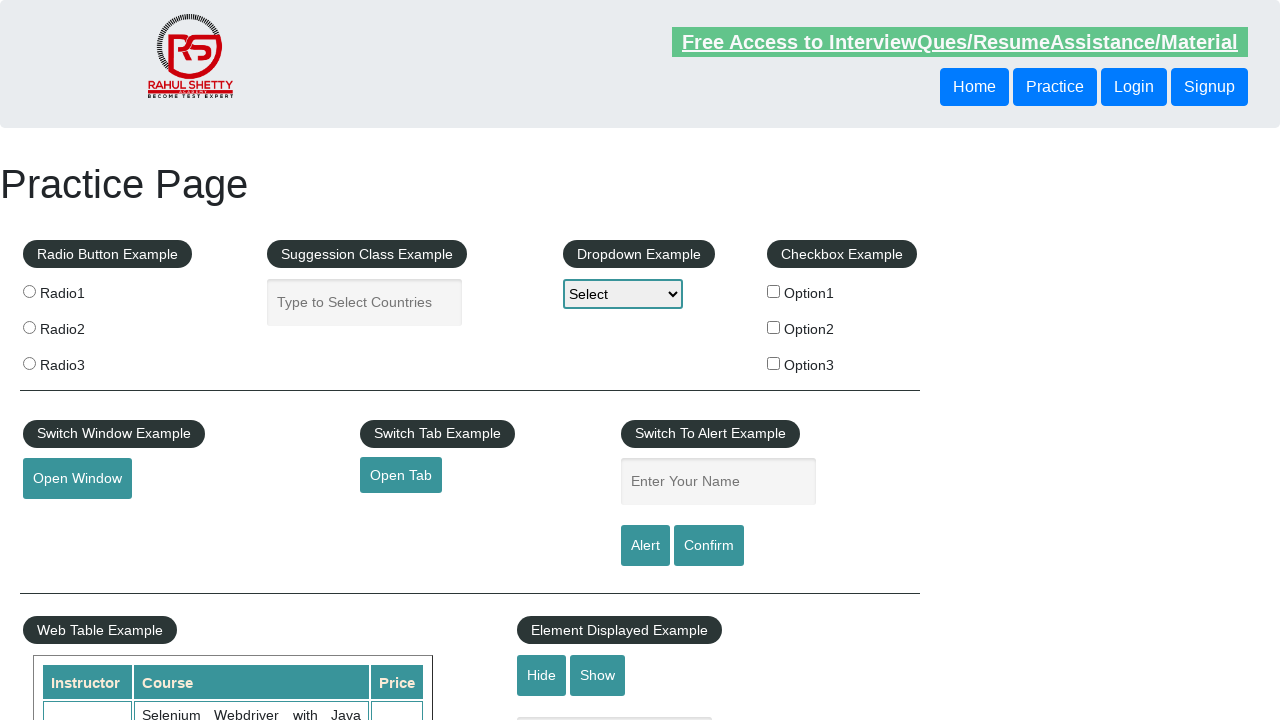

Set up dialog handler to dismiss confirm dialog
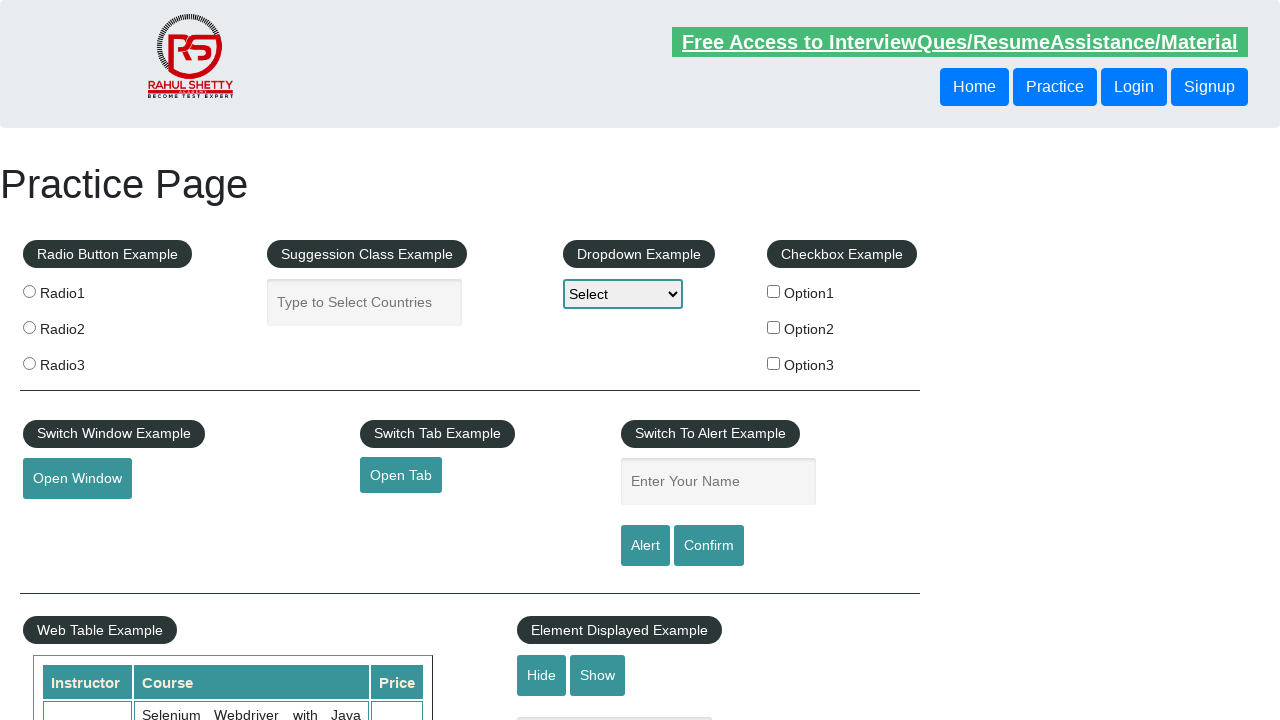

Clicked confirm button to trigger confirm dialog at (709, 546) on #confirmbtn
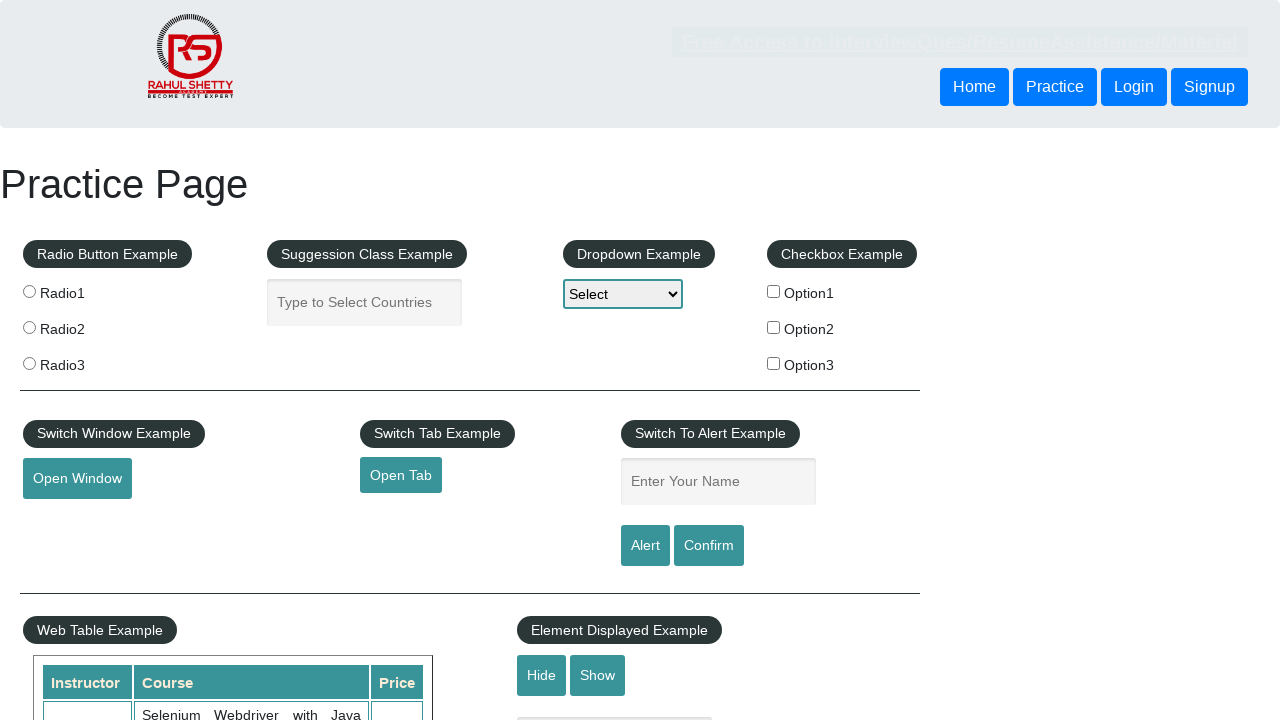

Waited for confirm dialog to be processed
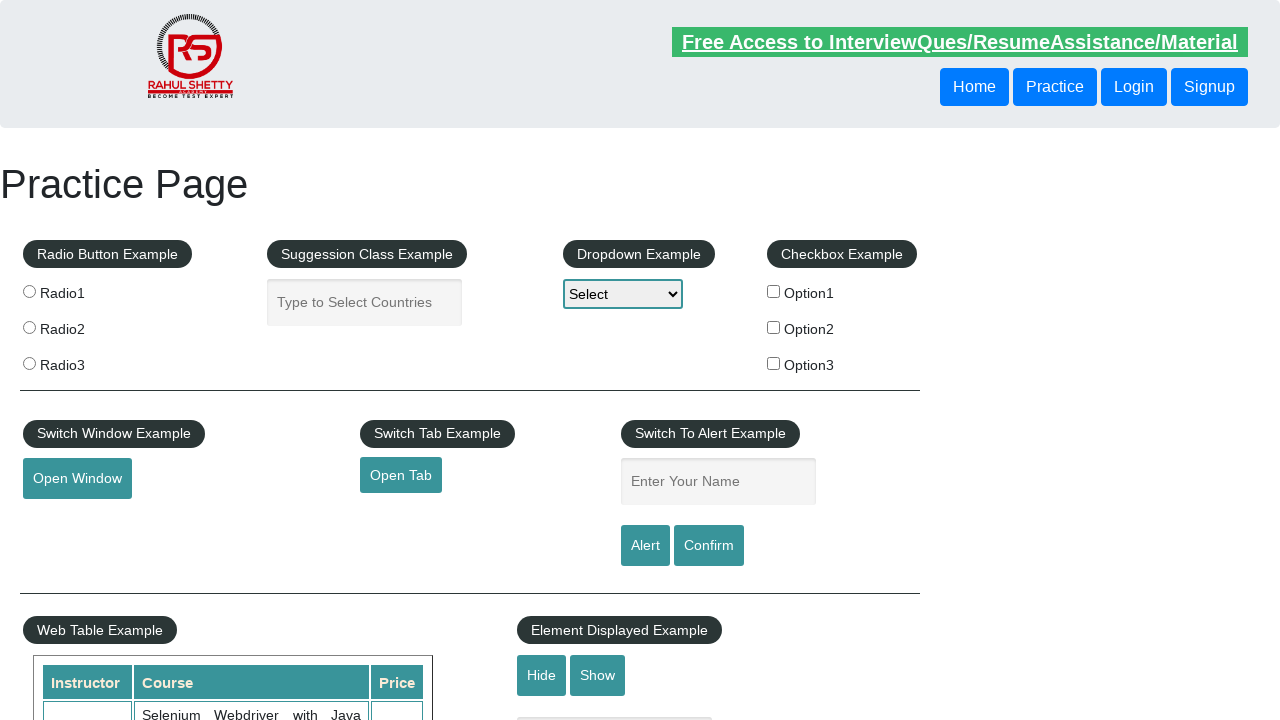

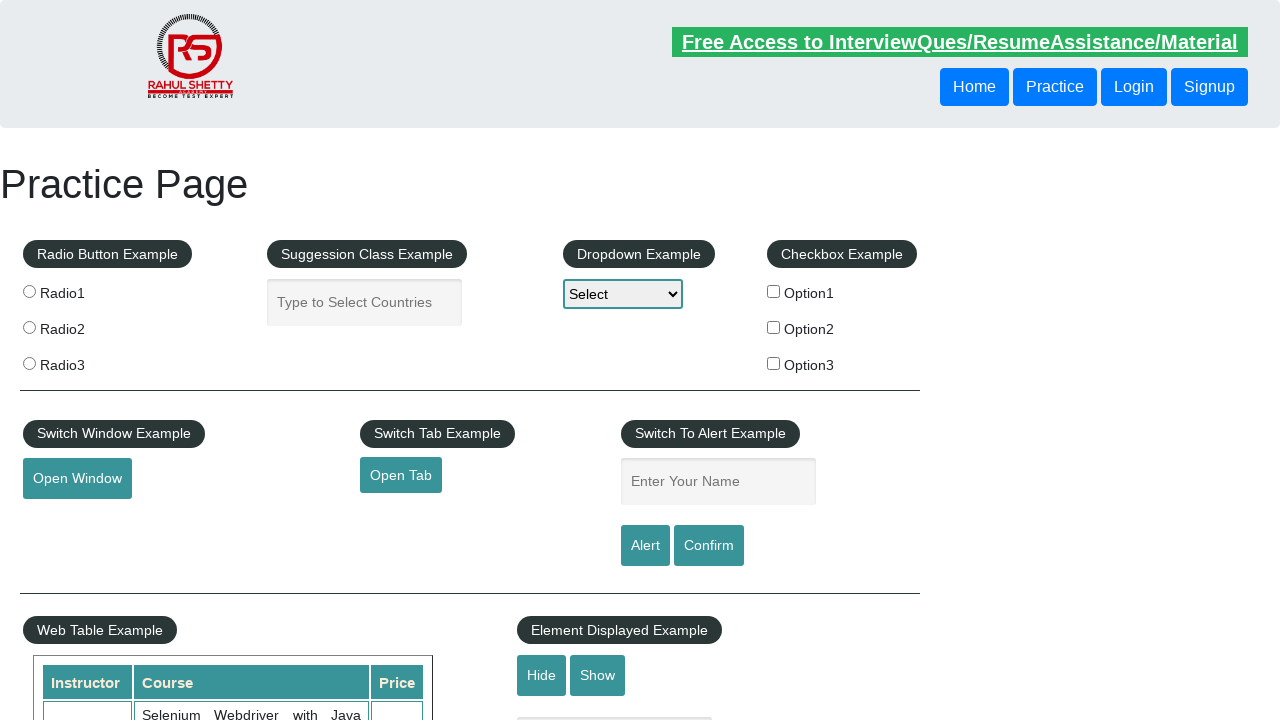